Launches the Flipkart homepage and verifies the page loads successfully by checking the title.

Starting URL: https://www.flipkart.com

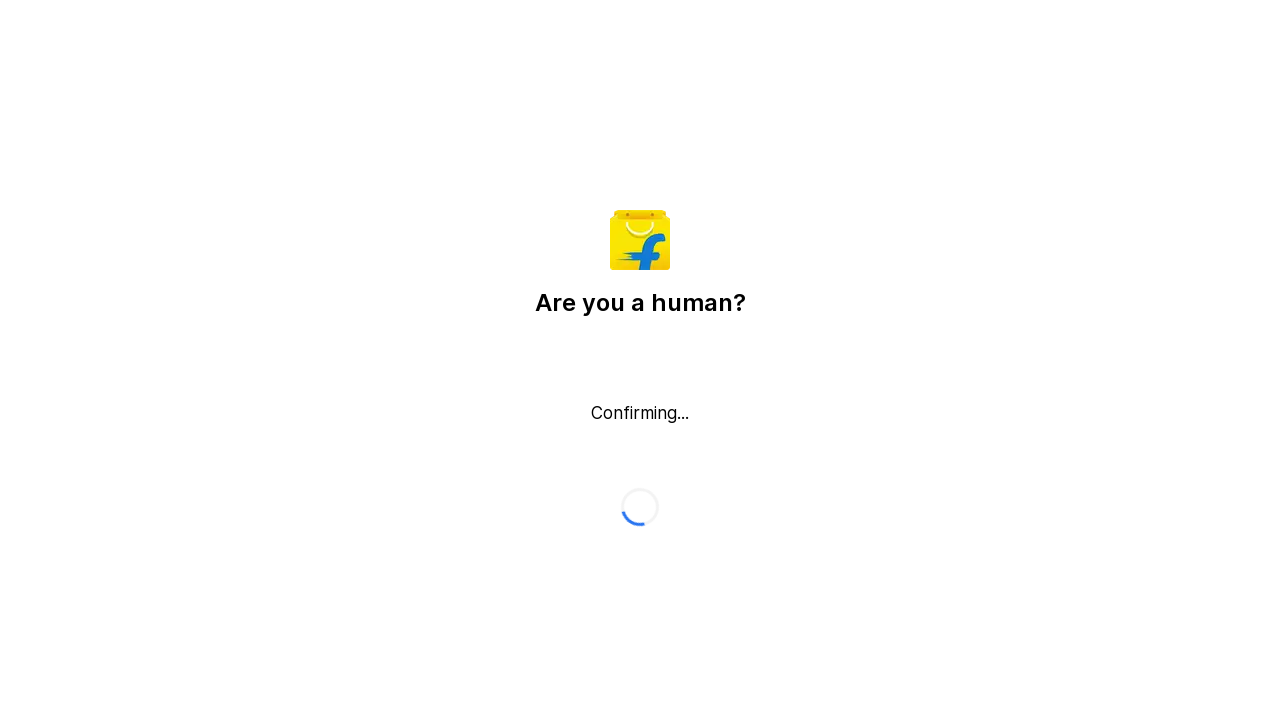

Waited for page to reach domcontentloaded state
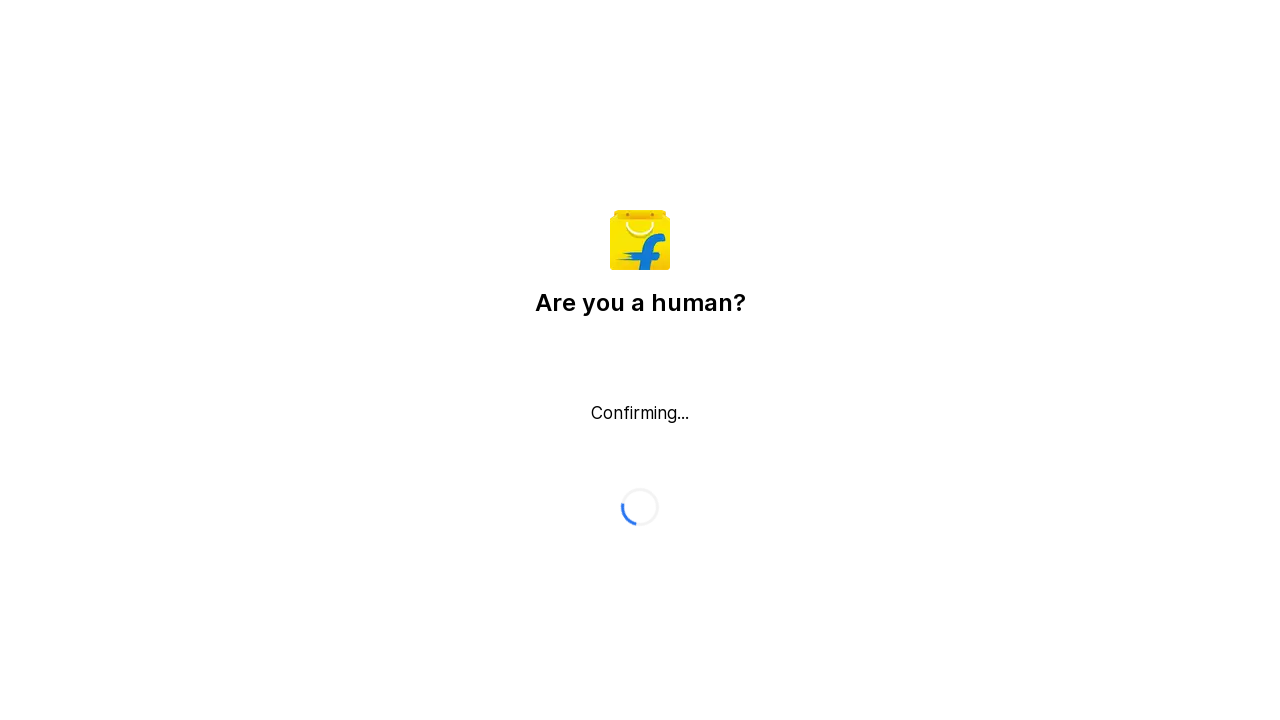

Retrieved page title
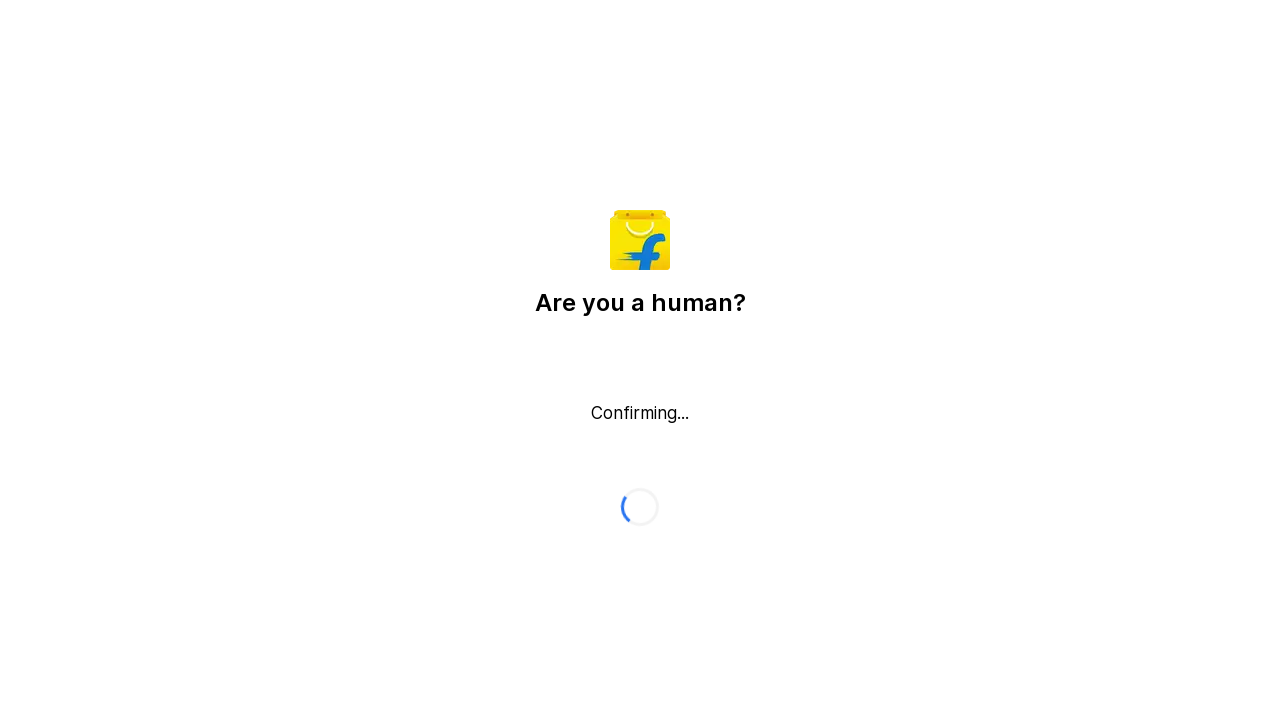

Verified page title is not empty - Flipkart homepage loaded successfully
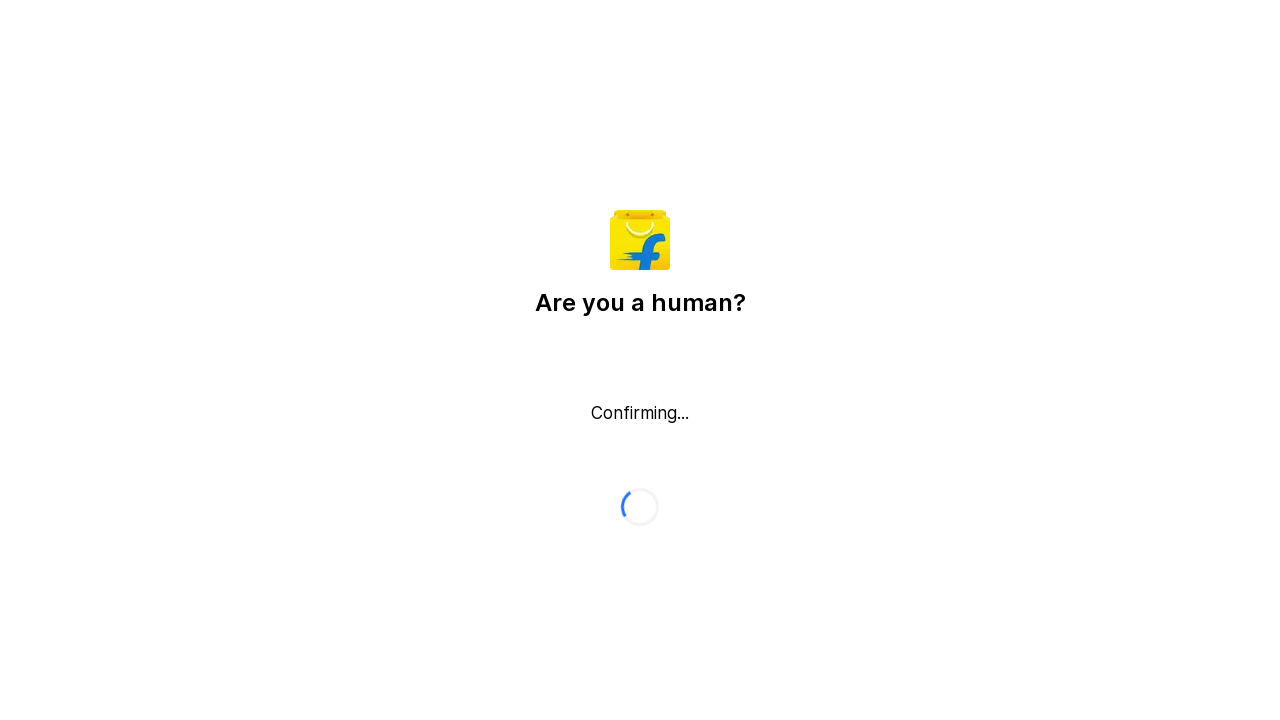

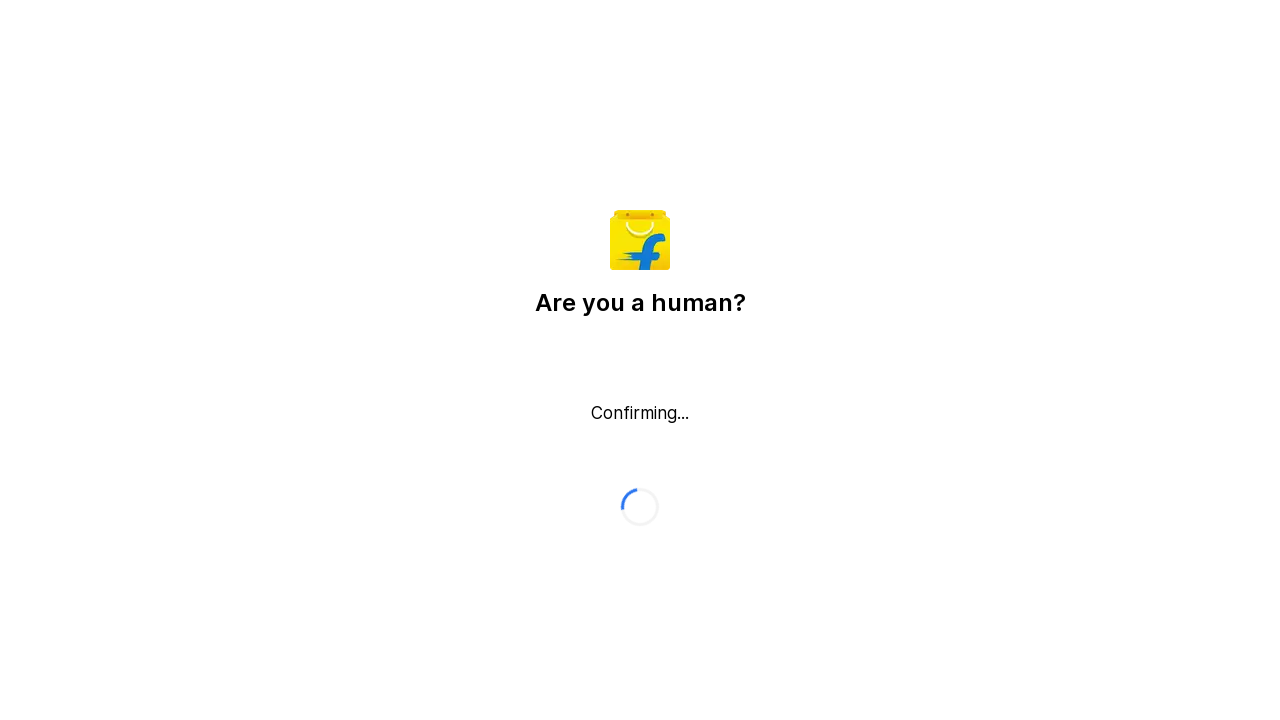